Tests clearing text from input fields using different locators

Starting URL: http://selenium-cucumber.github.io/

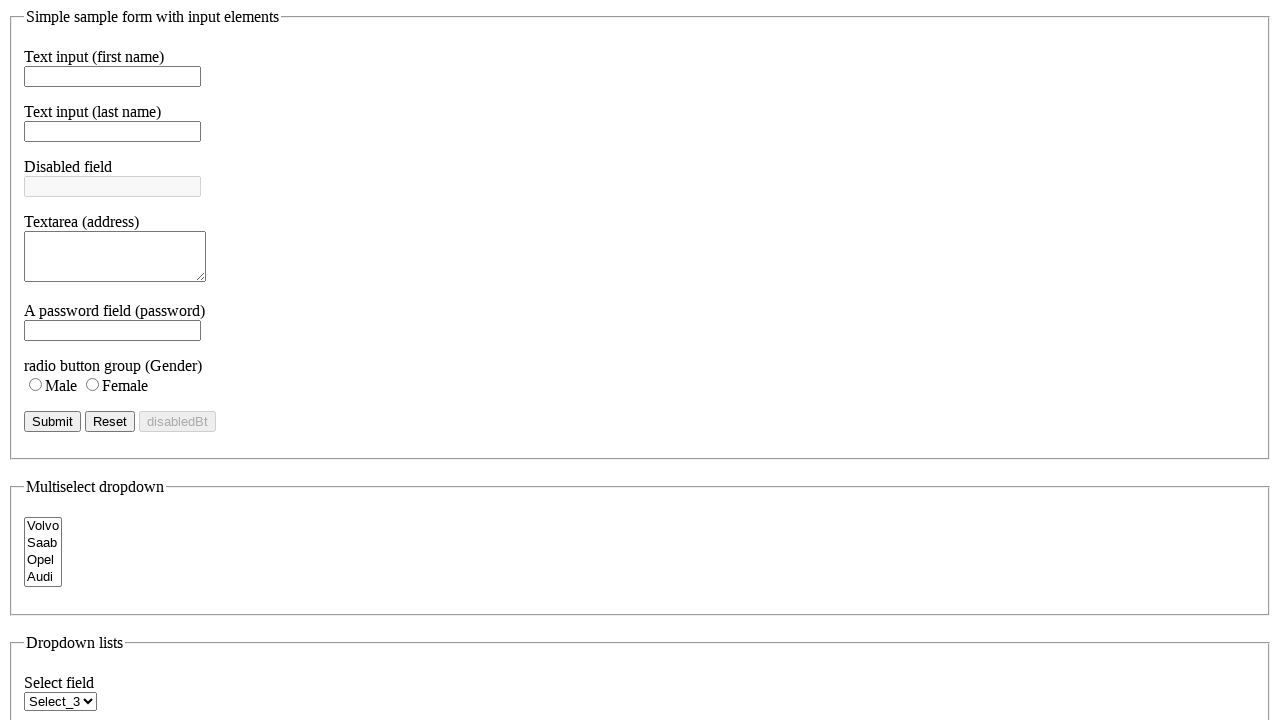

Filled first name field with 'abc' on #f_name
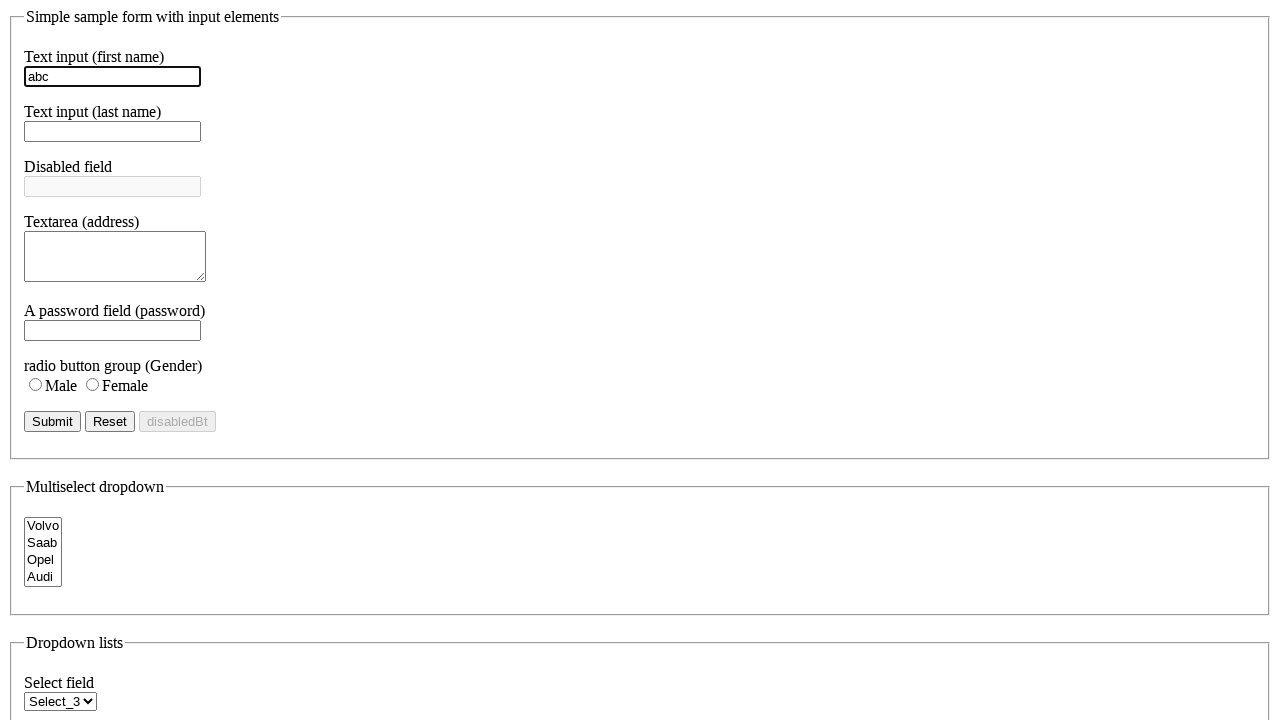

Filled last name field with 'xyz' on input[name='lname_name']
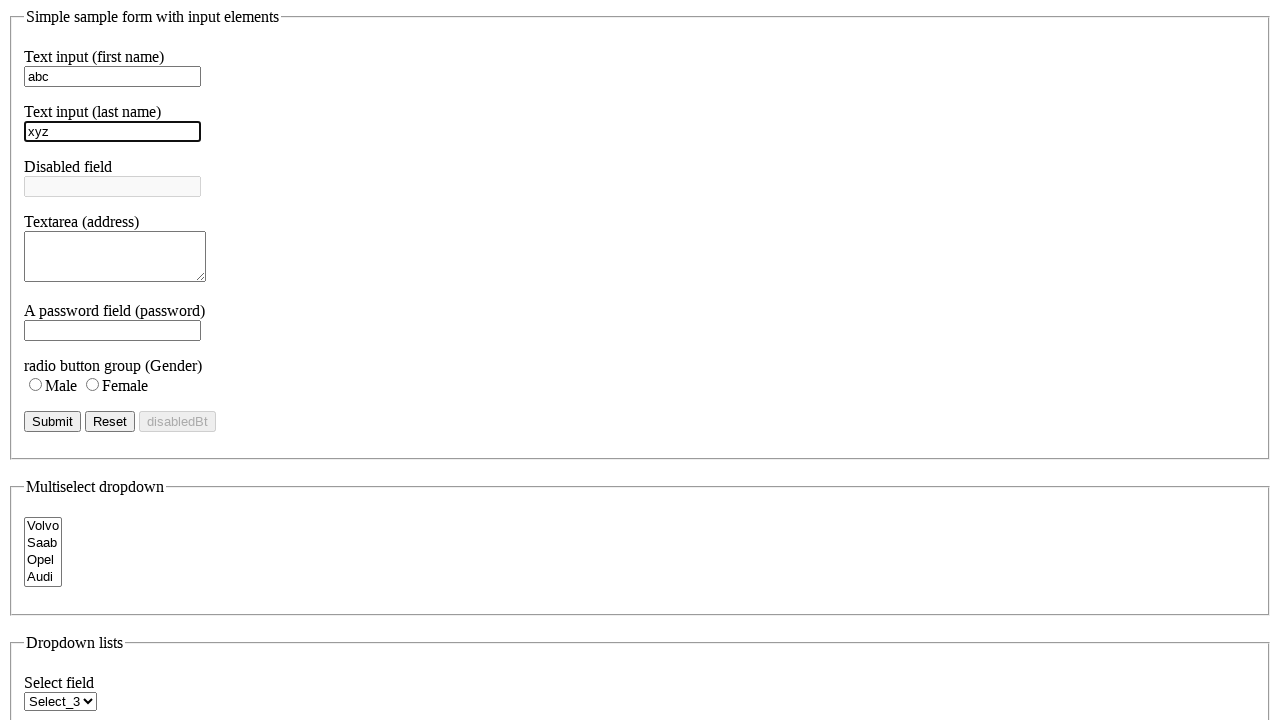

Filled address field with 'pqr' on .address_class
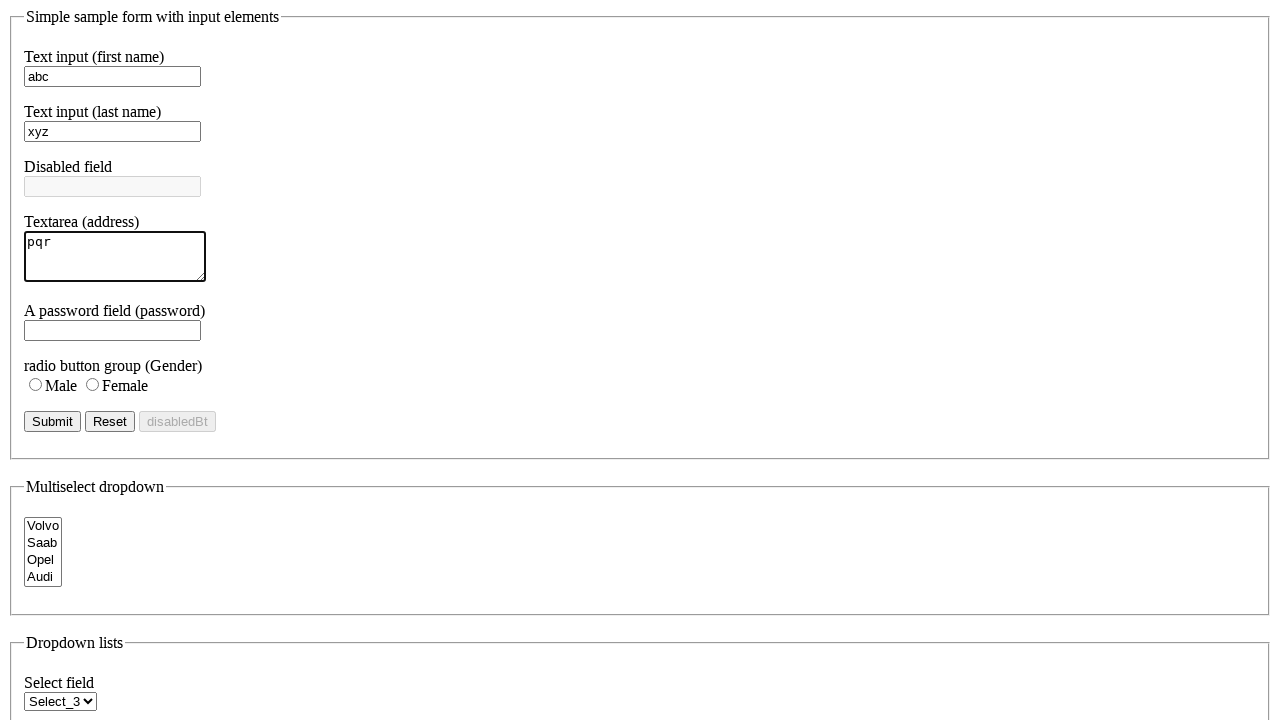

Cleared first name field by id on #f_name
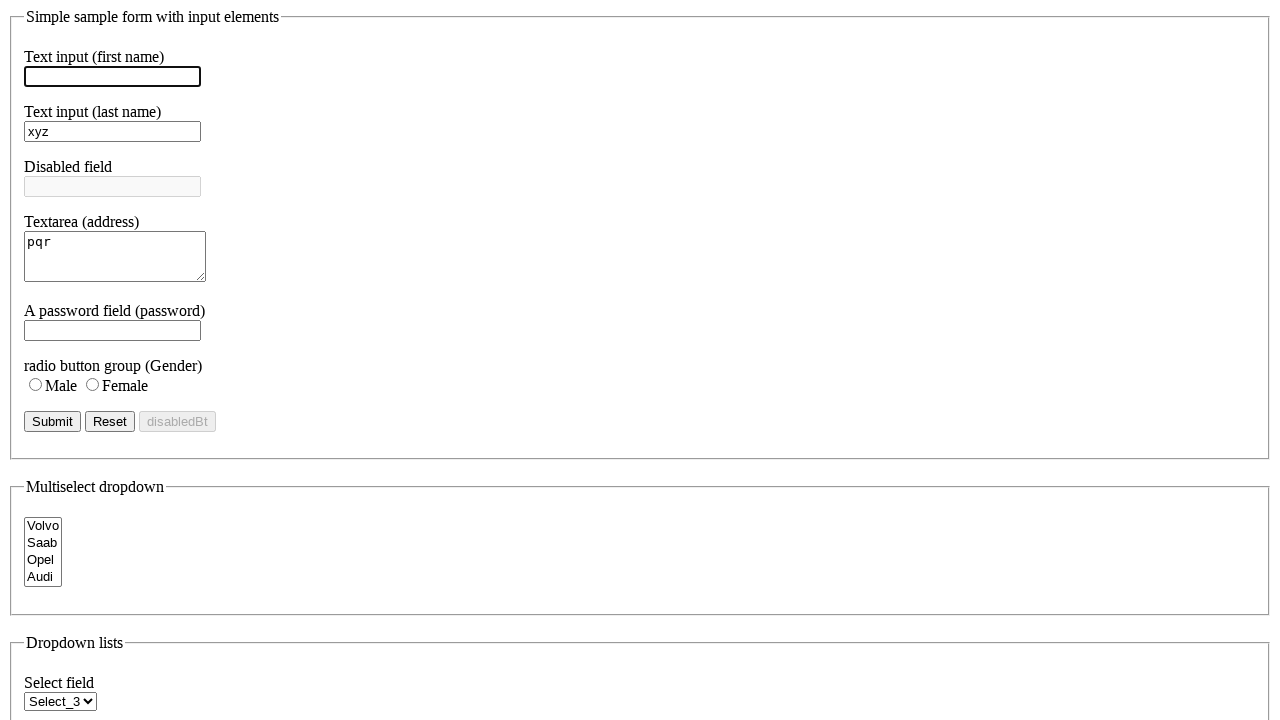

Cleared last name field by name on input[name='lname_name']
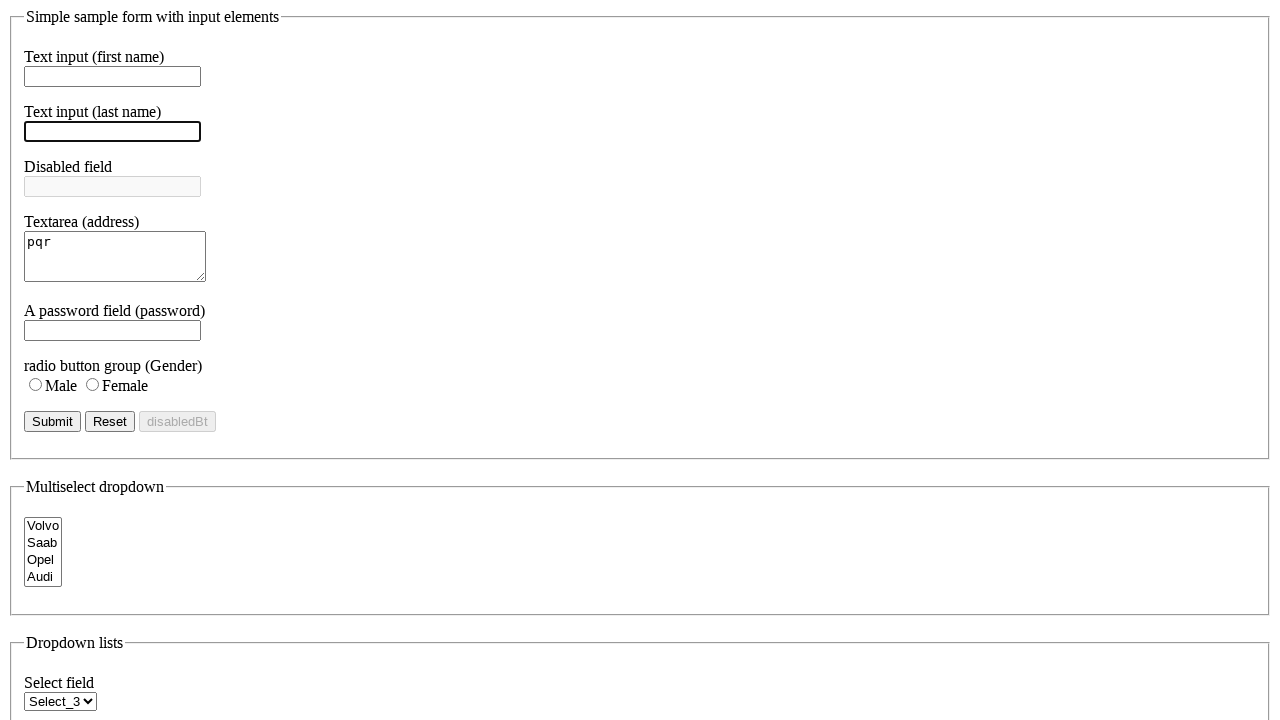

Cleared address field by class on .address_class
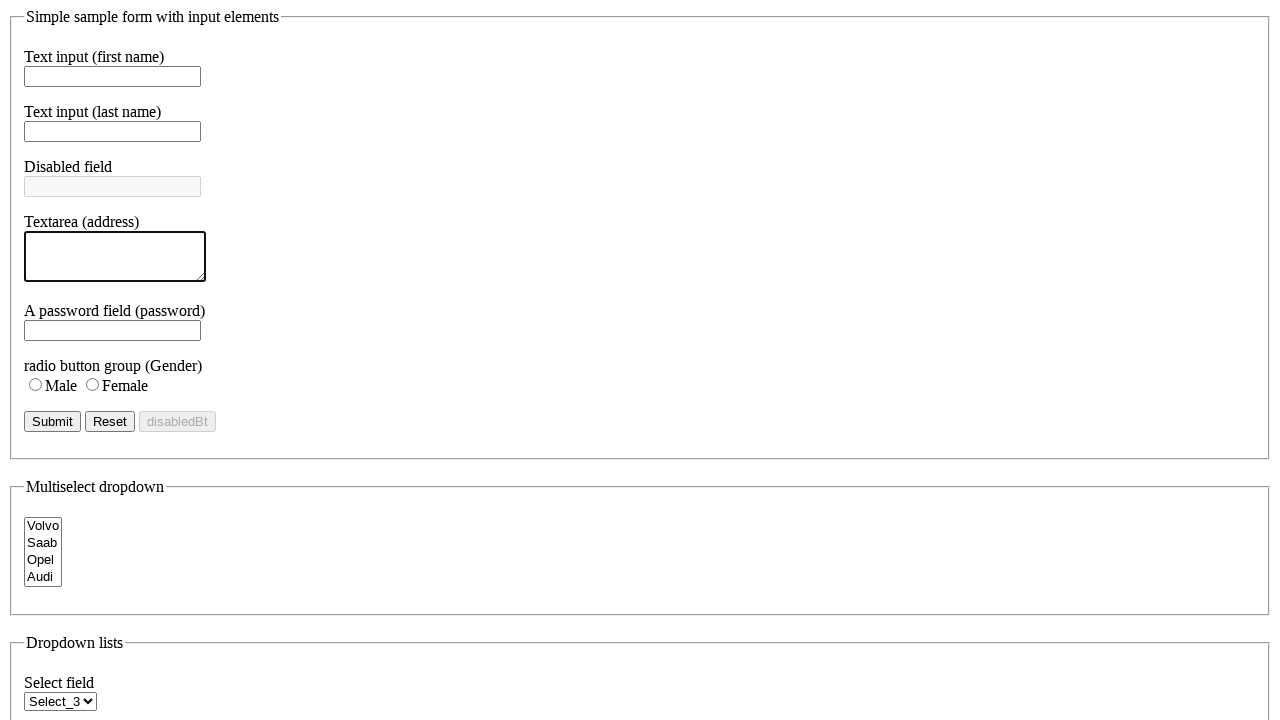

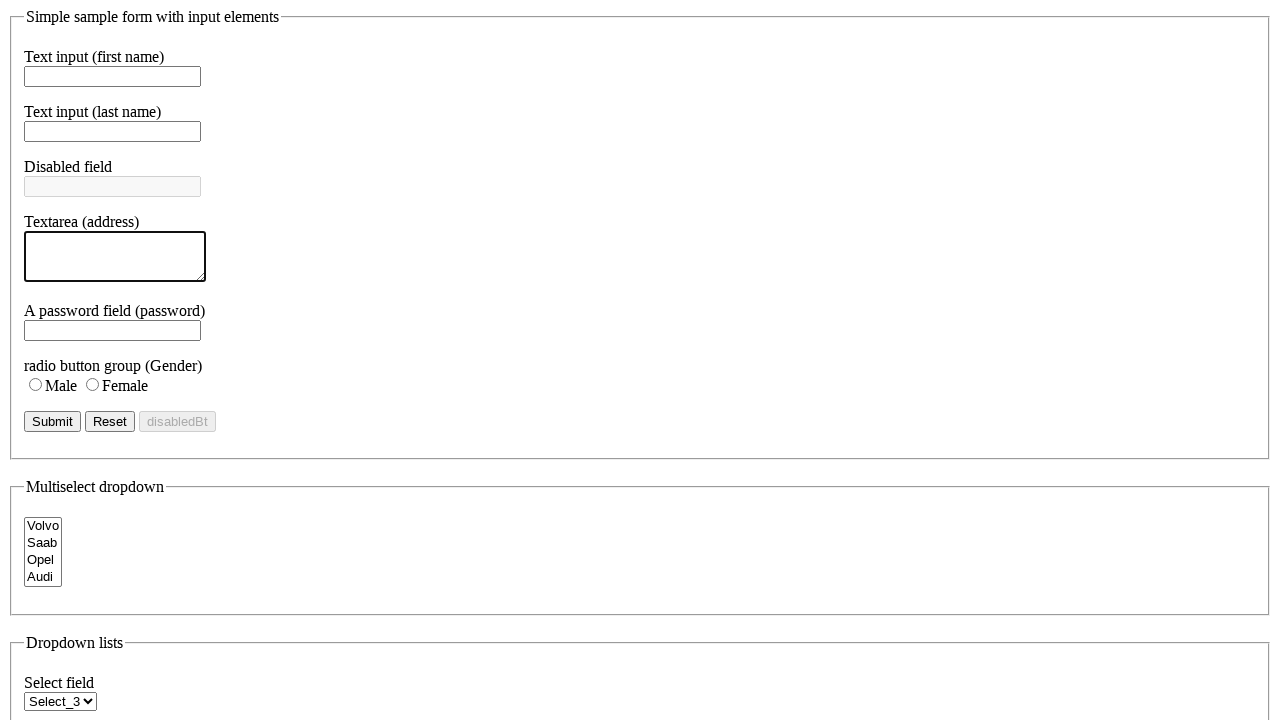